Tests slider interaction on a practice automation page by clicking and dragging a slider element to move it horizontally

Starting URL: https://practice-automation.com/slider/

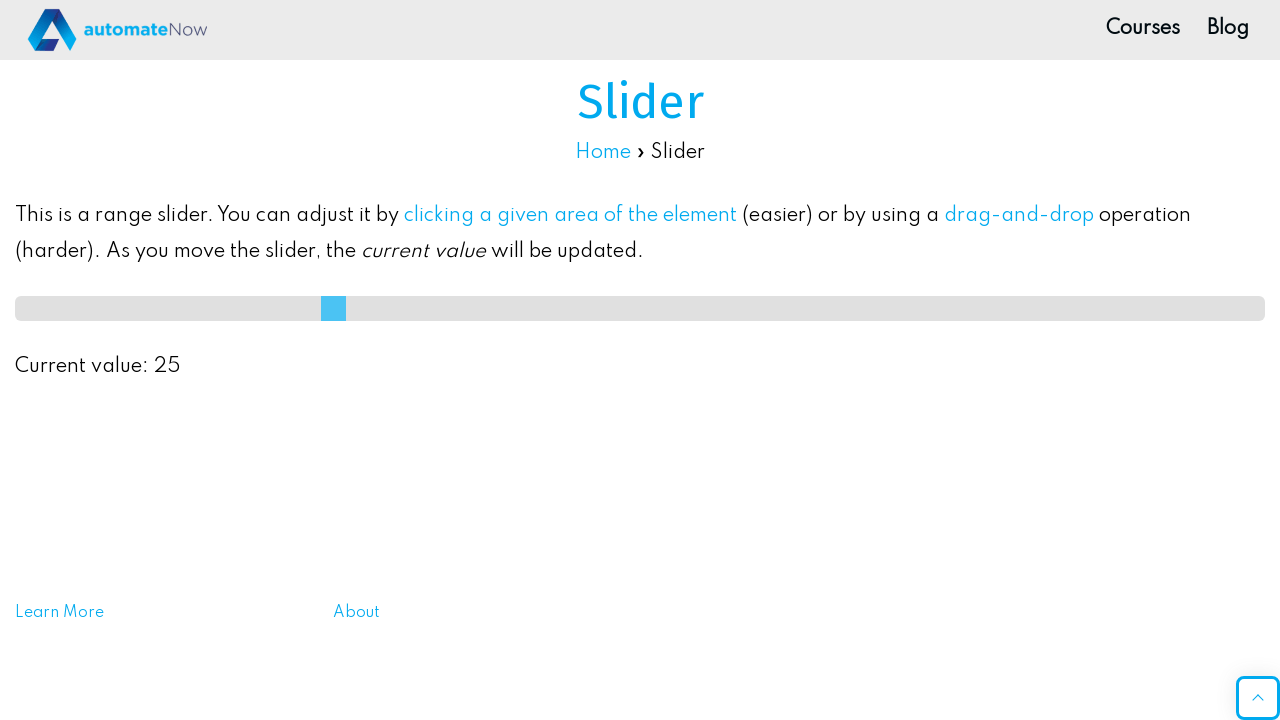

Slider element became visible
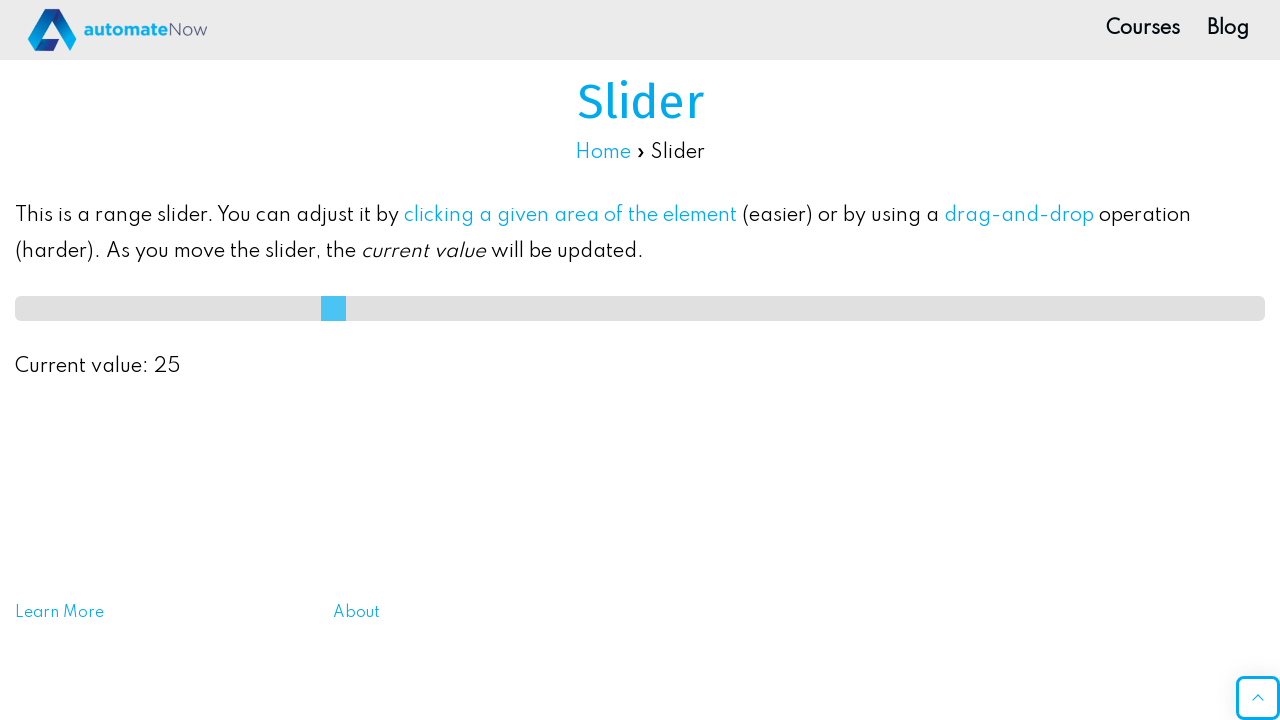

Retrieved slider bounding box coordinates
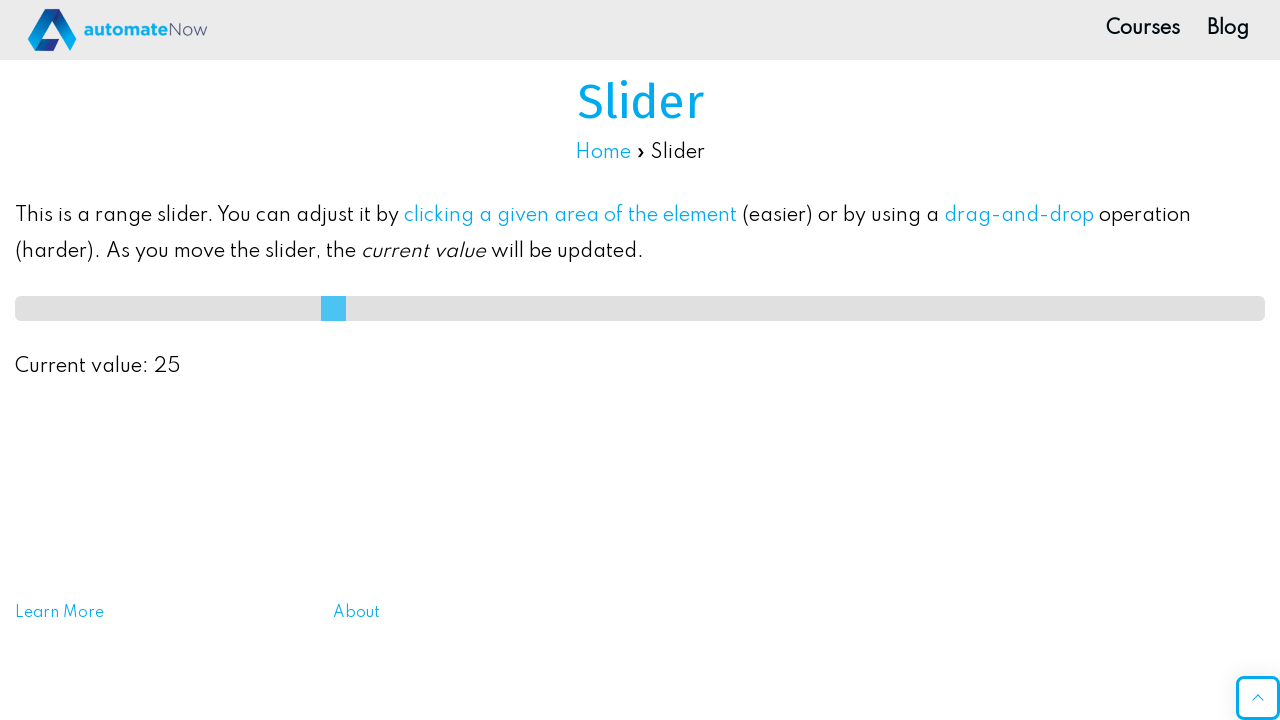

Moved mouse to slider center position at (640, 308)
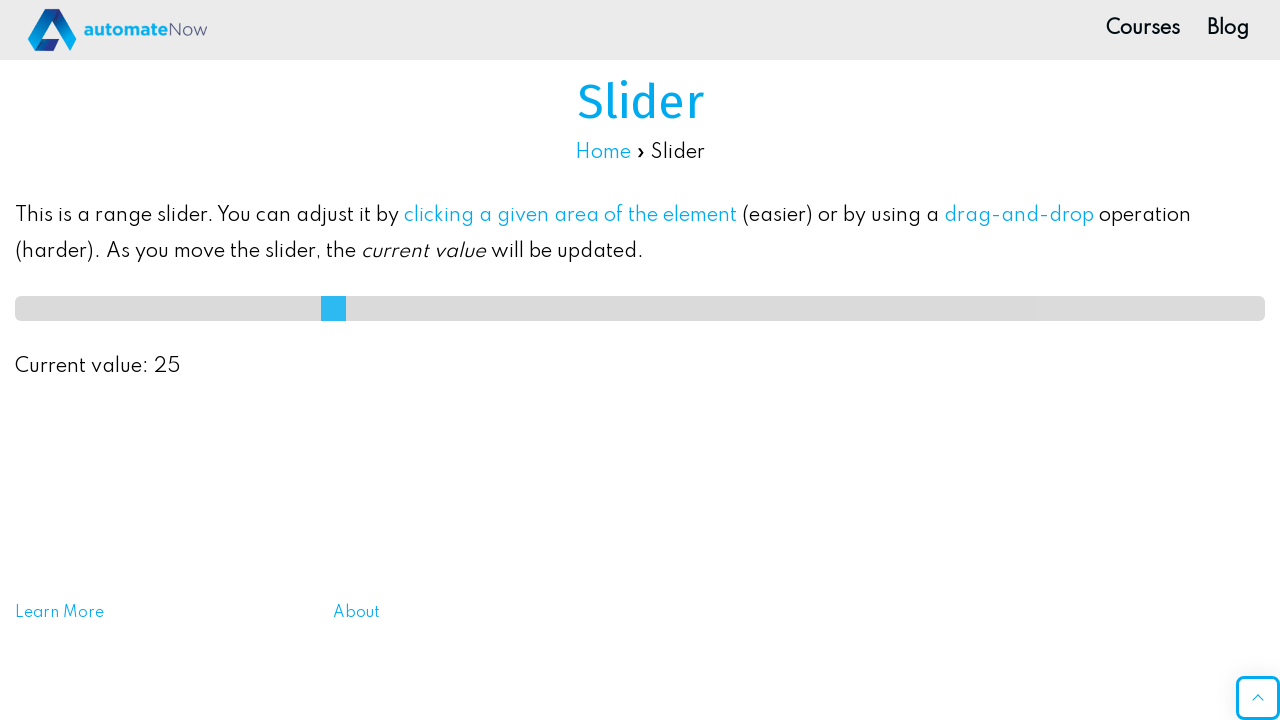

Pressed mouse button down on slider at (640, 308)
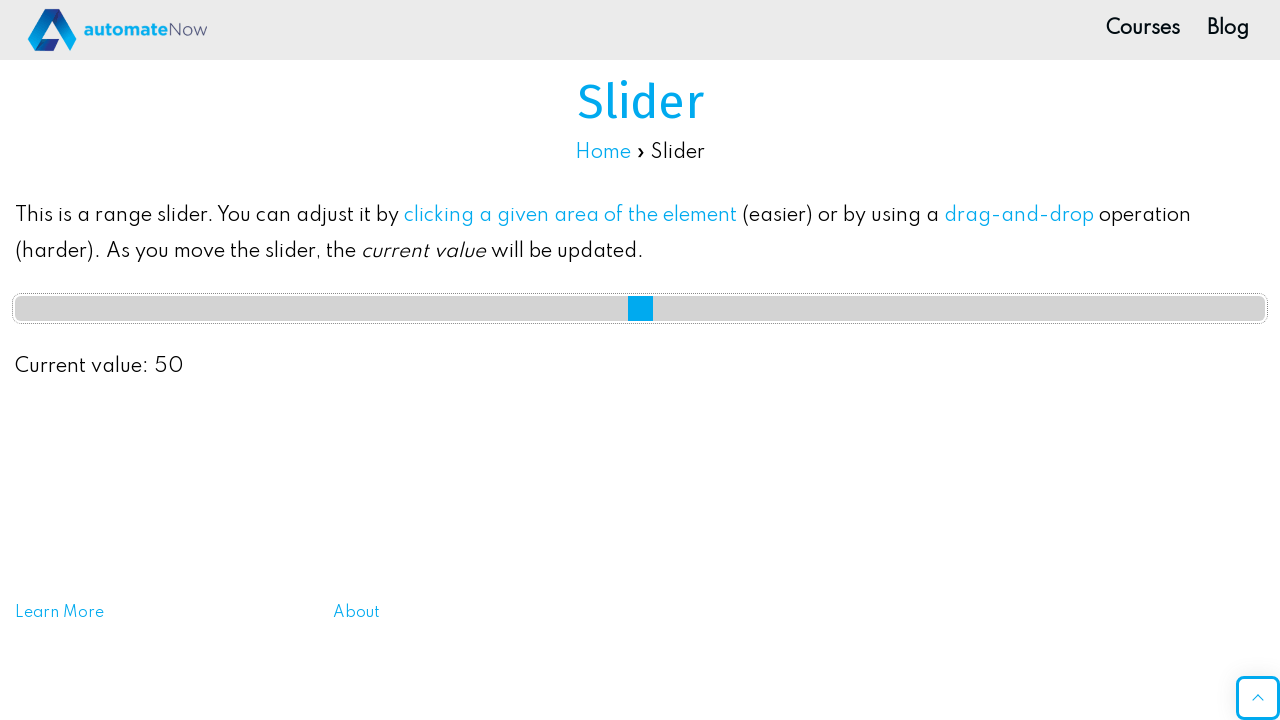

Dragged slider 50 pixels to the right at (690, 308)
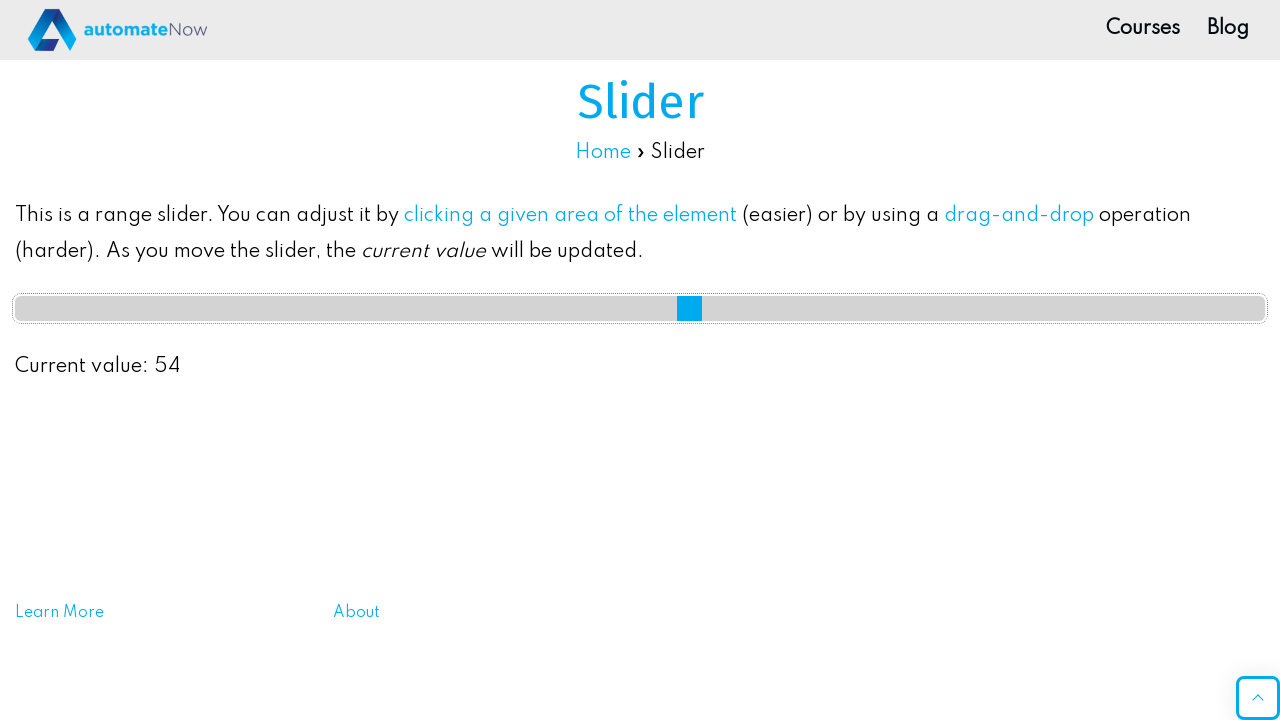

Released mouse button to complete slider drag at (690, 308)
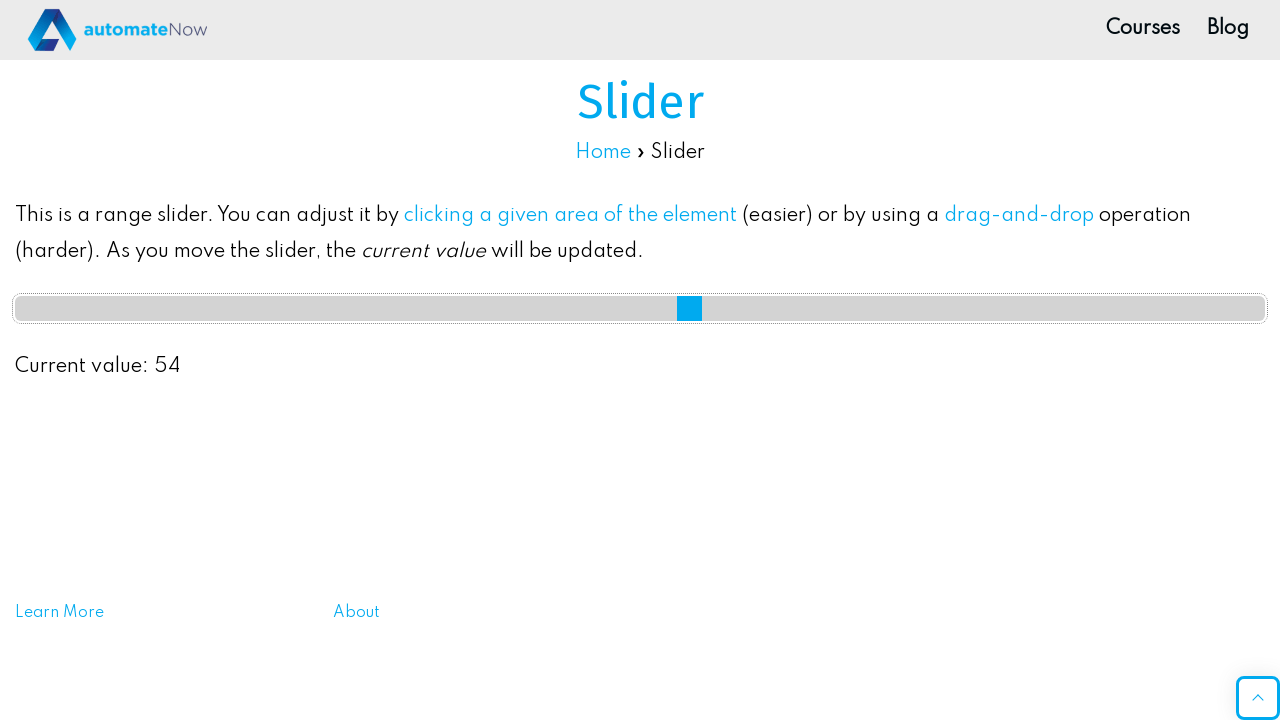

Waited 1 second to observe slider movement result
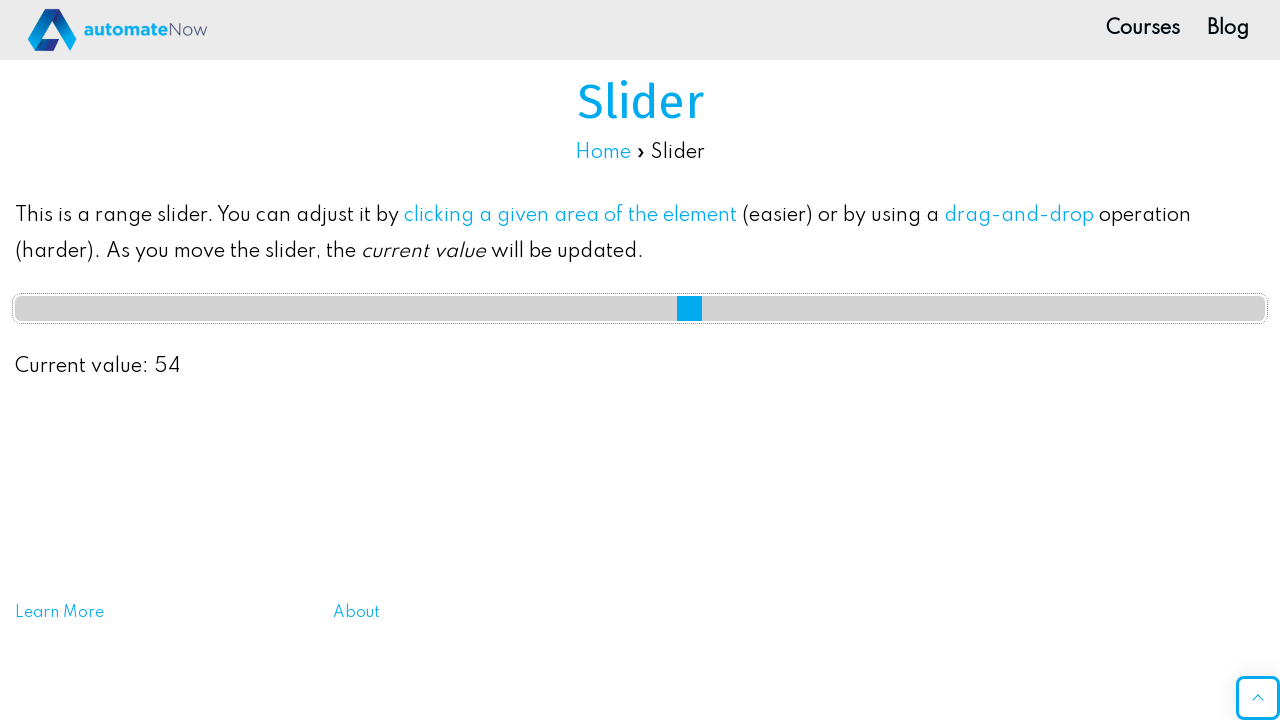

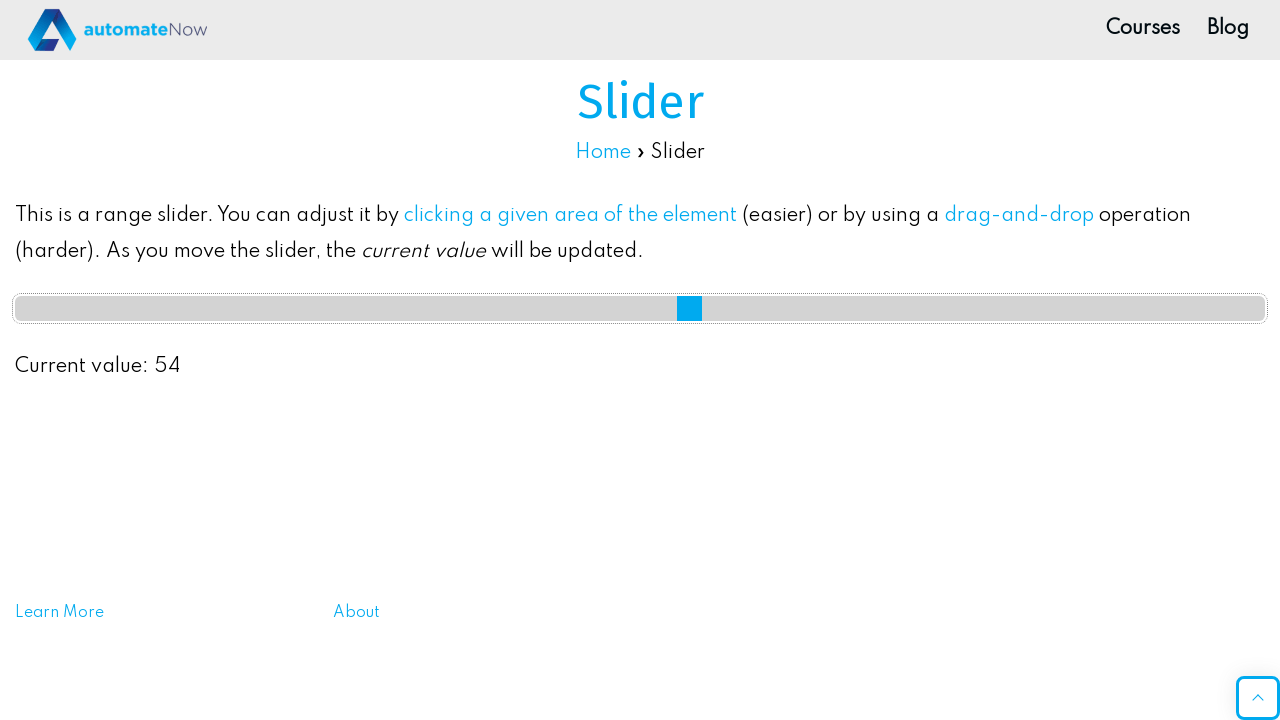